Tests JavaScript confirm dialog by clicking the second alert button, canceling it, and verifying the result text

Starting URL: https://the-internet.herokuapp.com/javascript_alerts

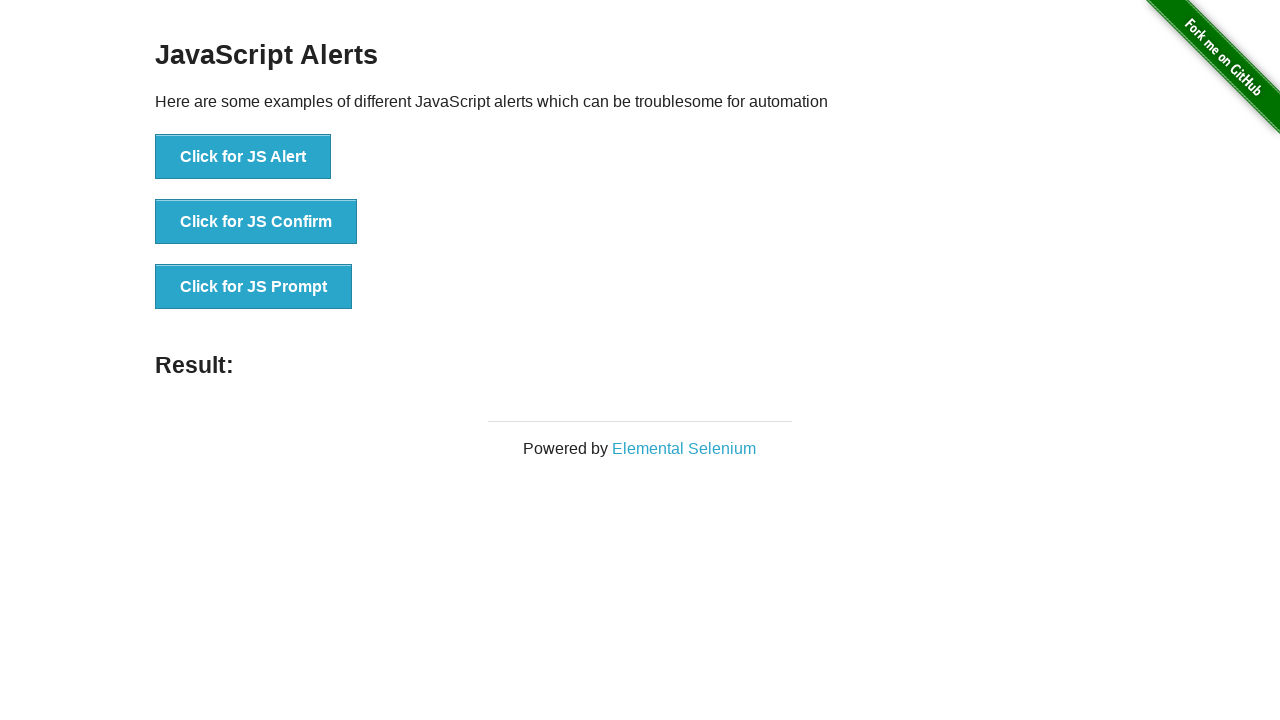

Clicked the confirm alert button at (256, 222) on button[onclick='jsConfirm()']
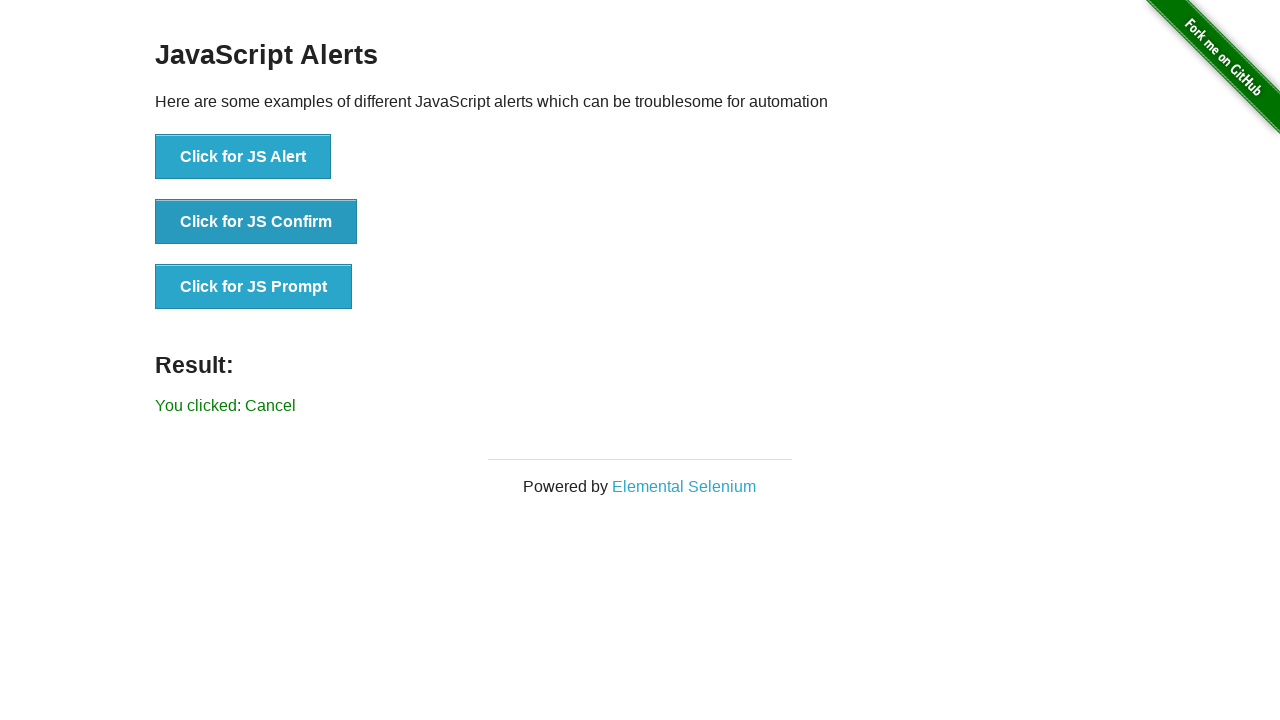

Set up dialog handler to dismiss confirm dialog
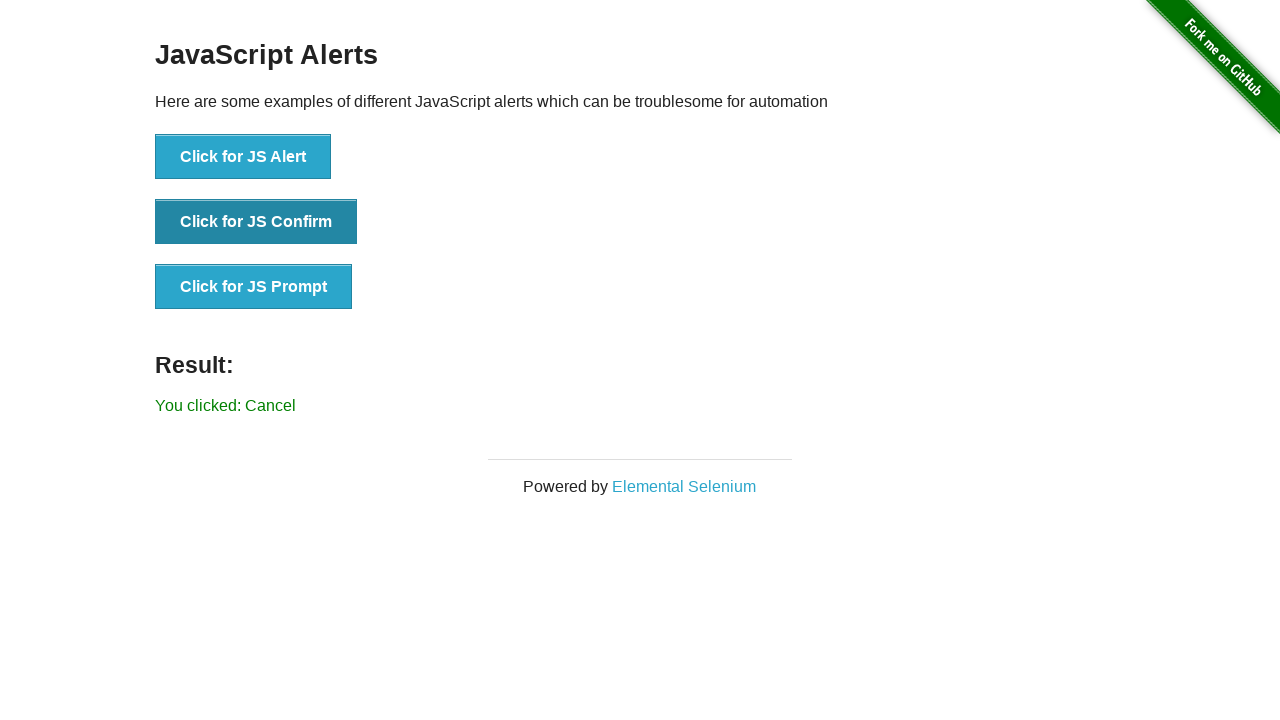

Result text appeared after dismissing confirm dialog
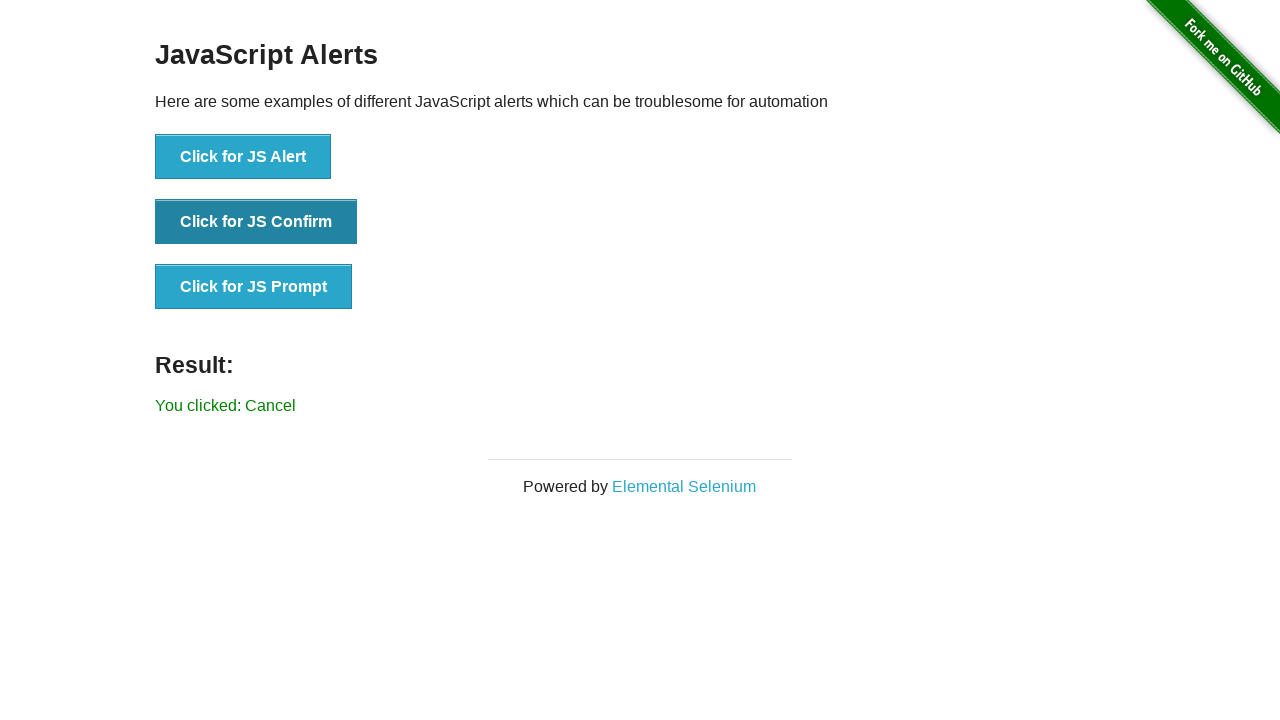

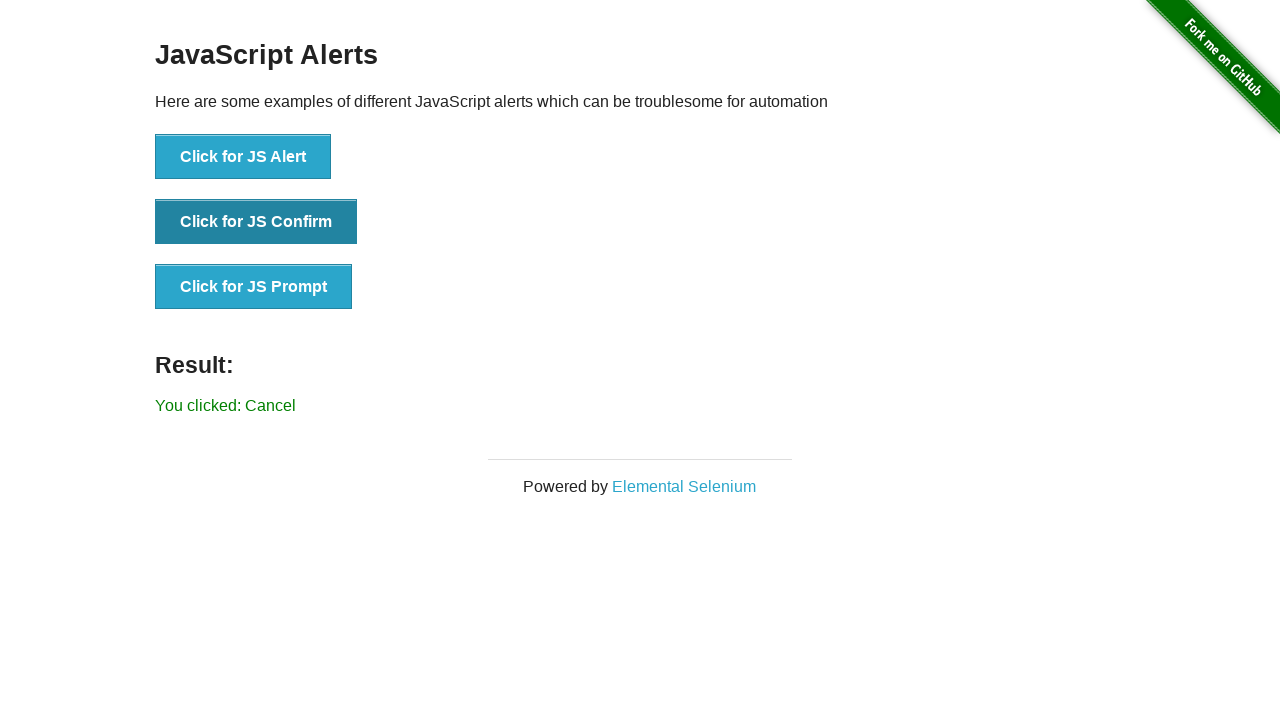